Tests iframe interaction by switching between multiple frames and clicking buttons within nested iframes

Starting URL: https://leafground.com/frame.xhtml

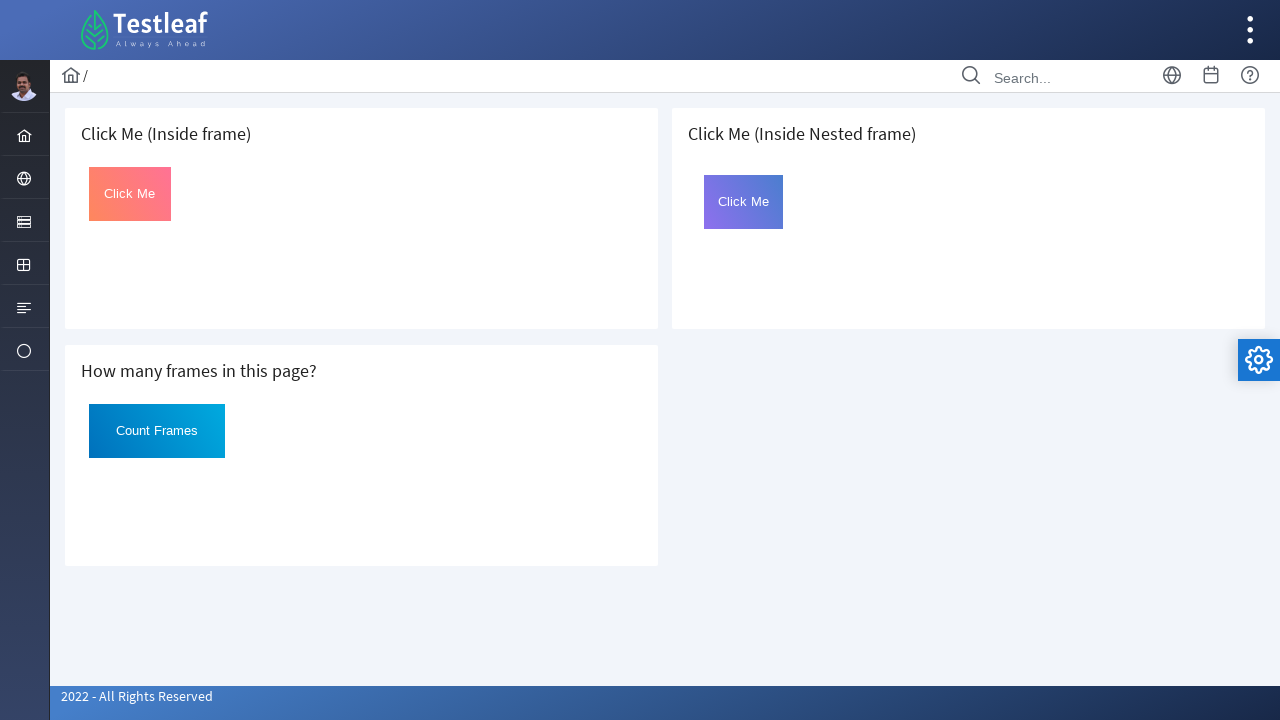

Switched to first frame and clicked button with id 'Click' at (130, 194) on iframe >> nth=0 >> internal:control=enter-frame >> #Click
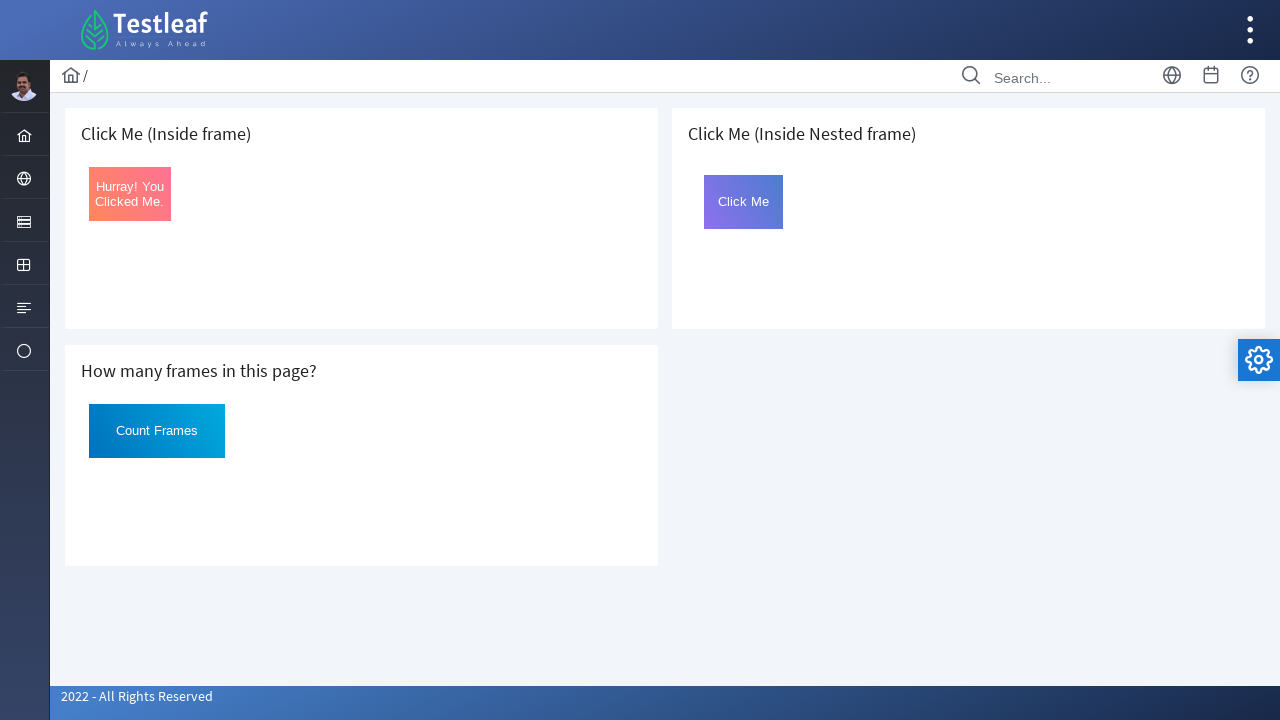

Located frame with src 'page.xhtml'
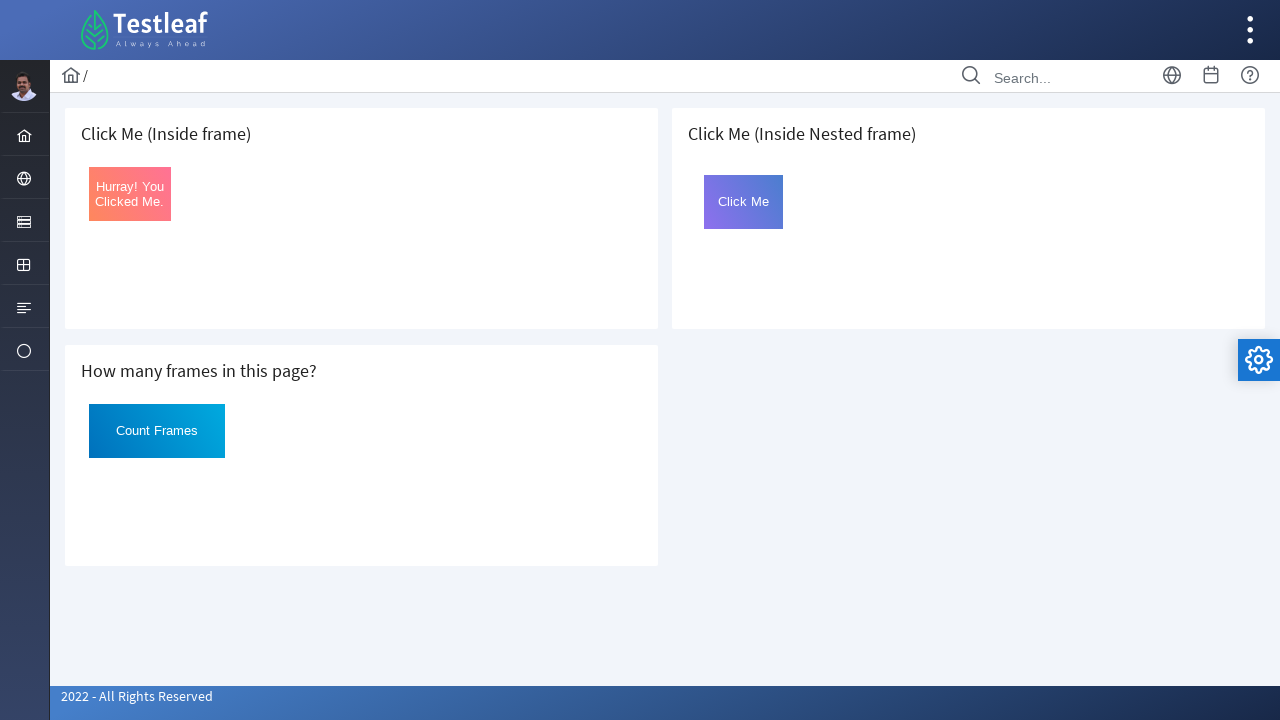

Located nested frame with id 'frame2'
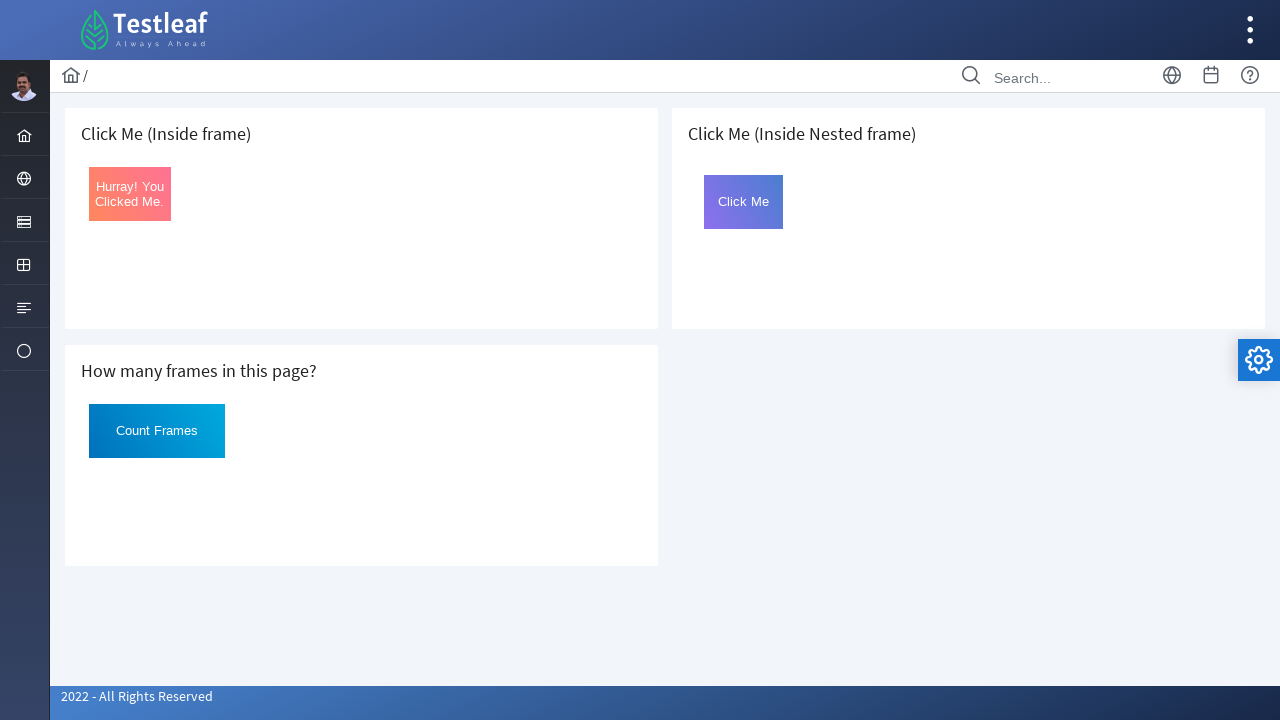

Clicked button with id 'Click' in nested frame at (744, 202) on xpath=//iframe[@src='page.xhtml'] >> internal:control=enter-frame >> #frame2 >> 
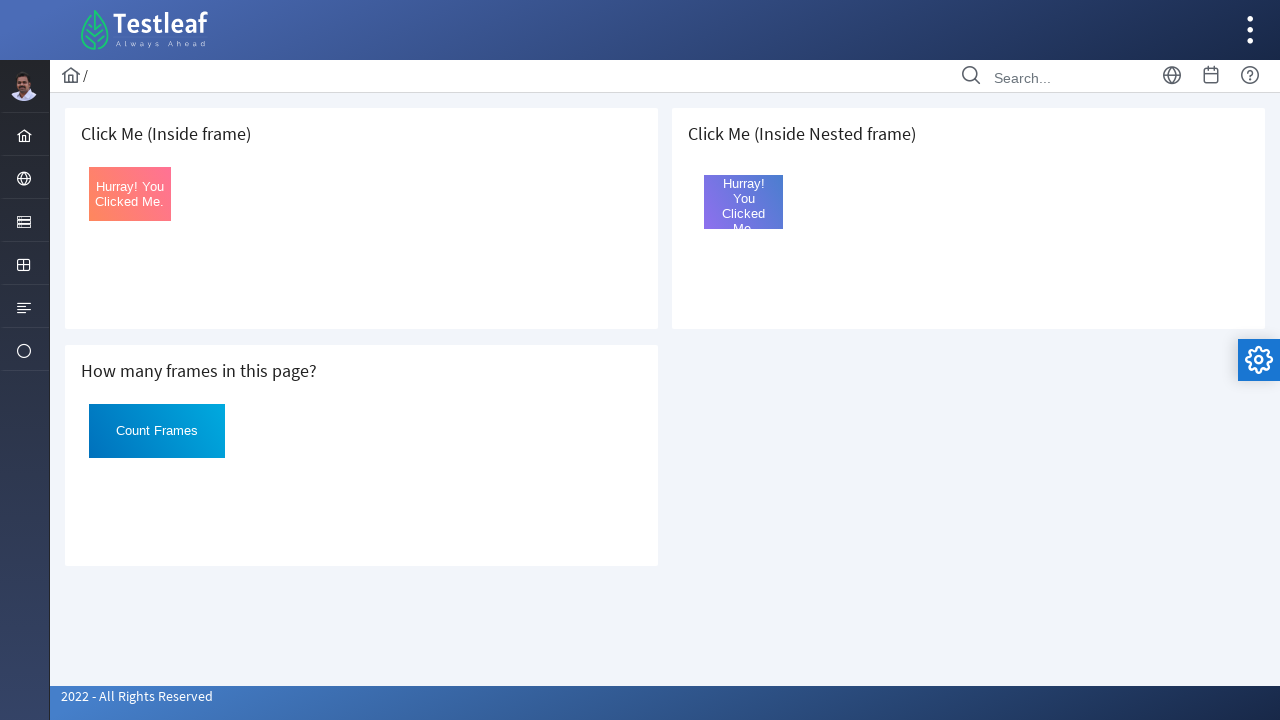

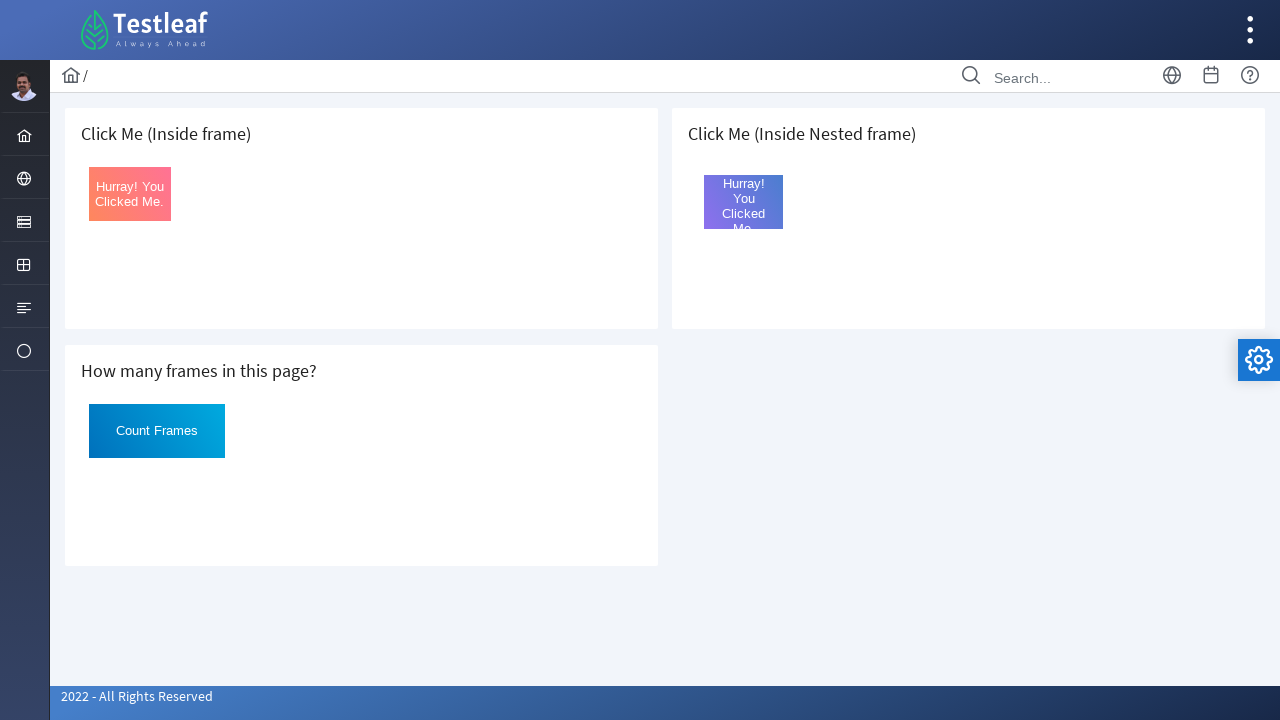